Navigates to W3Schools tryit page, switches to the iframe containing the example, and verifies the "Try it" button text is displayed correctly

Starting URL: https://www.w3schools.com/jsref/tryit.asp?filename=tryjsref_node_innertext

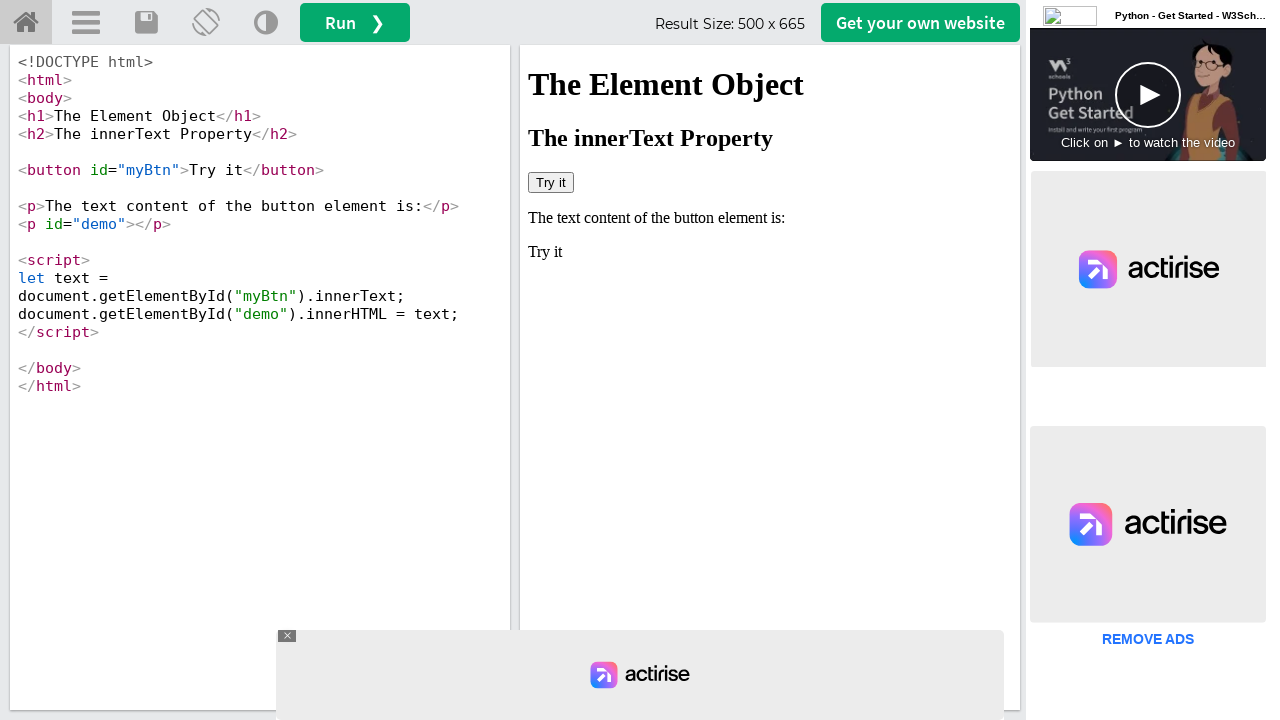

Navigated to W3Schools tryit page
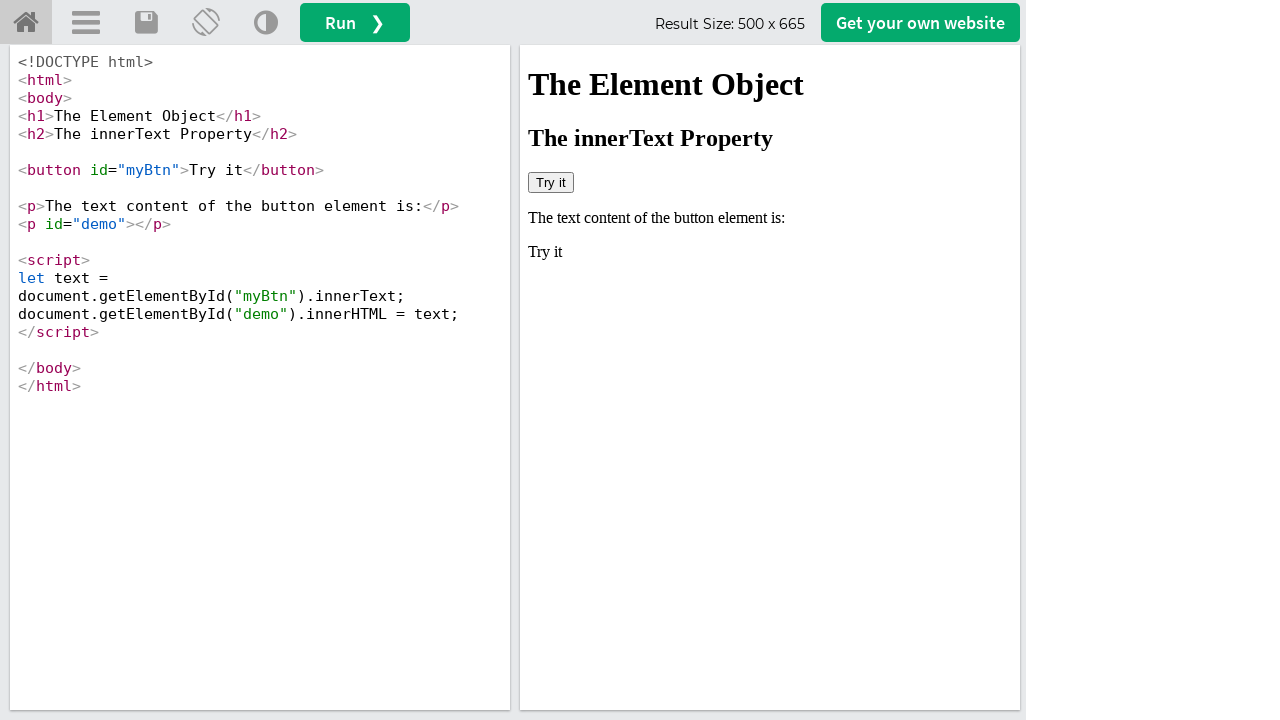

Located iframe containing example result
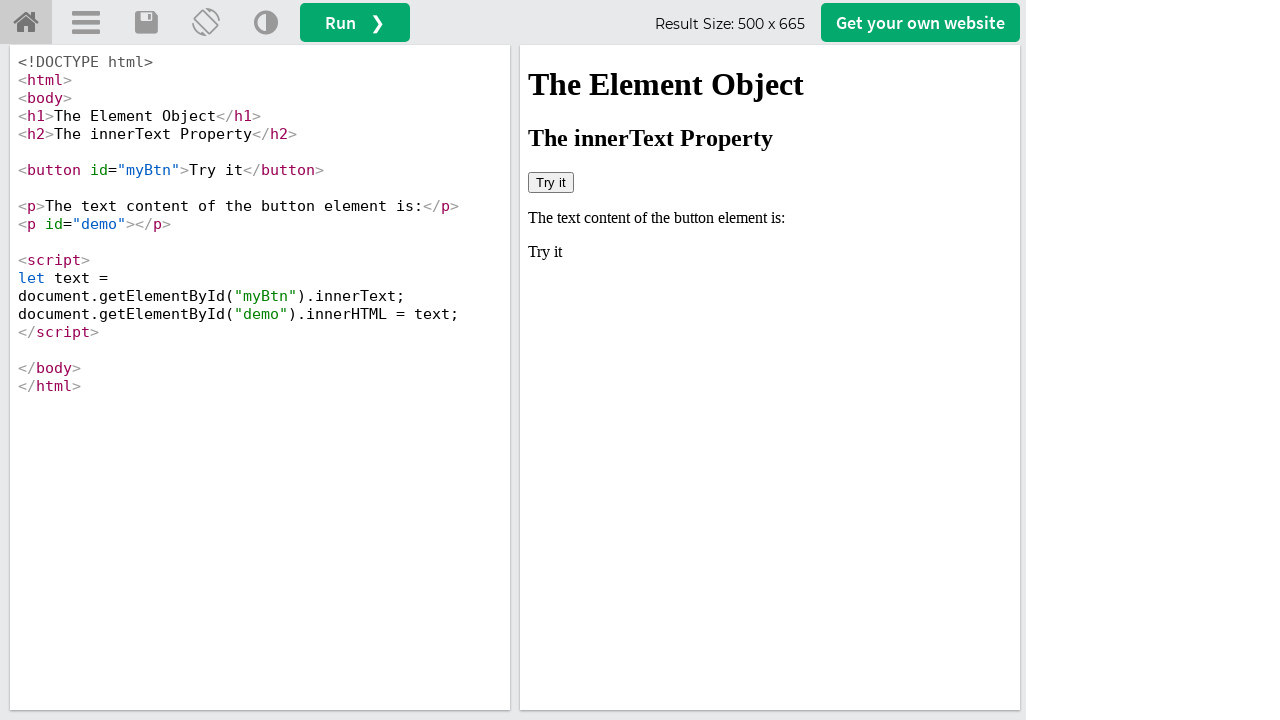

Try it button element is present in iframe
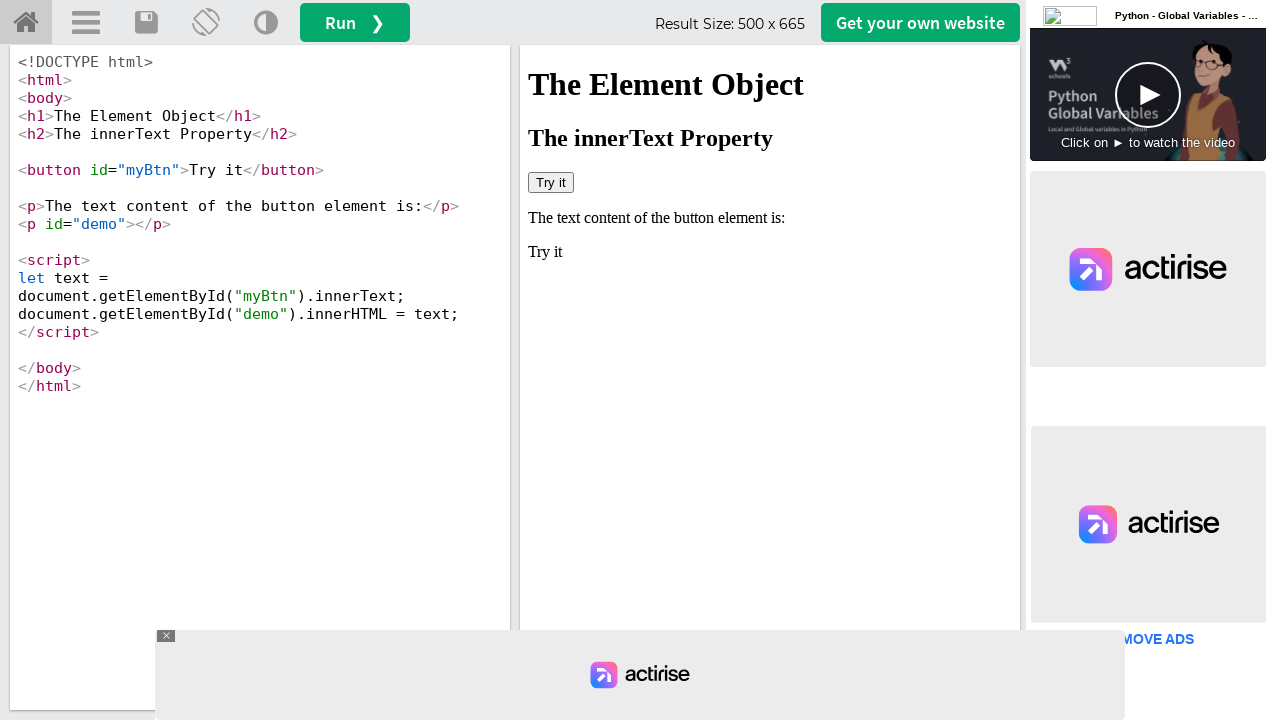

Located Try it button by ID selector
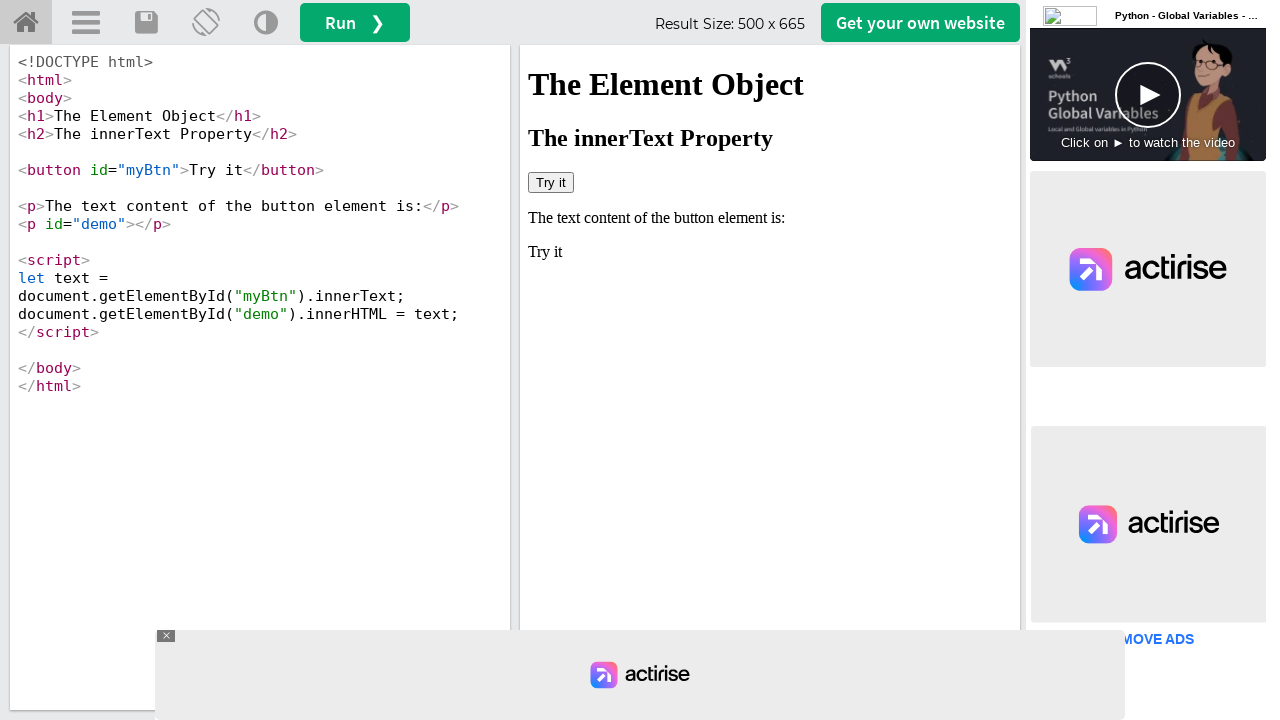

Try it button is visible on the page
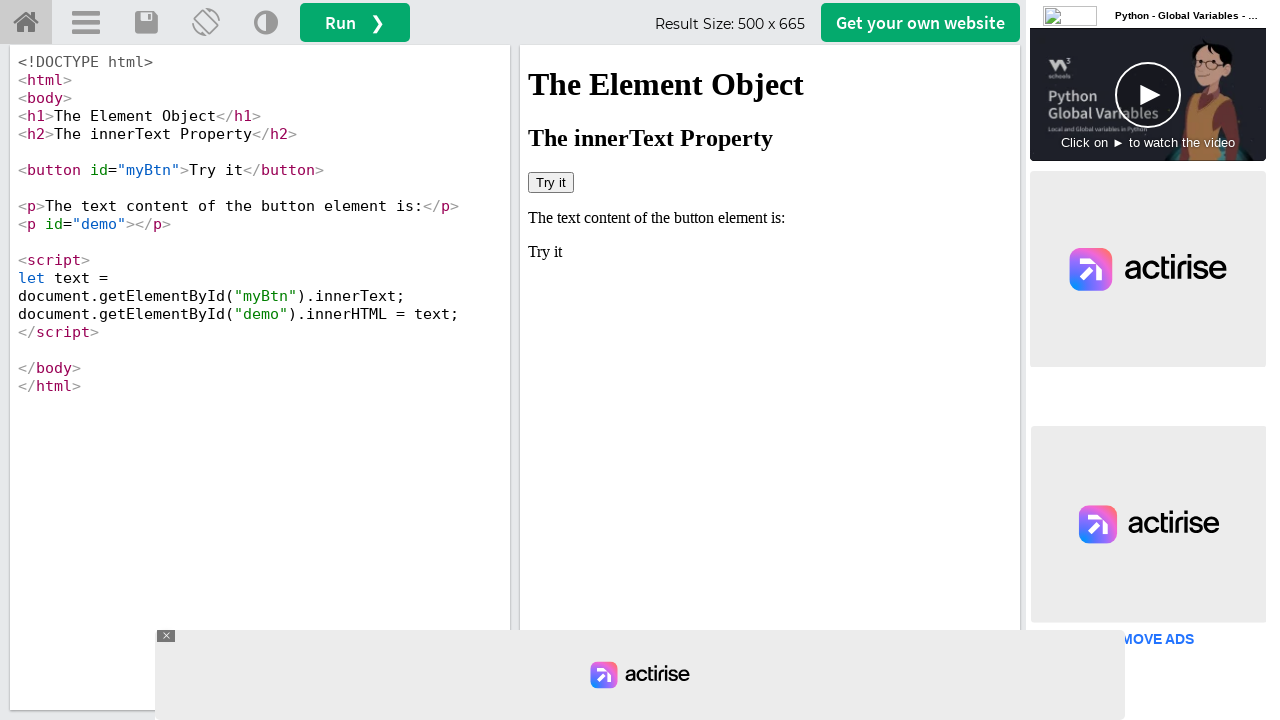

Retrieved button text: 'Try it'
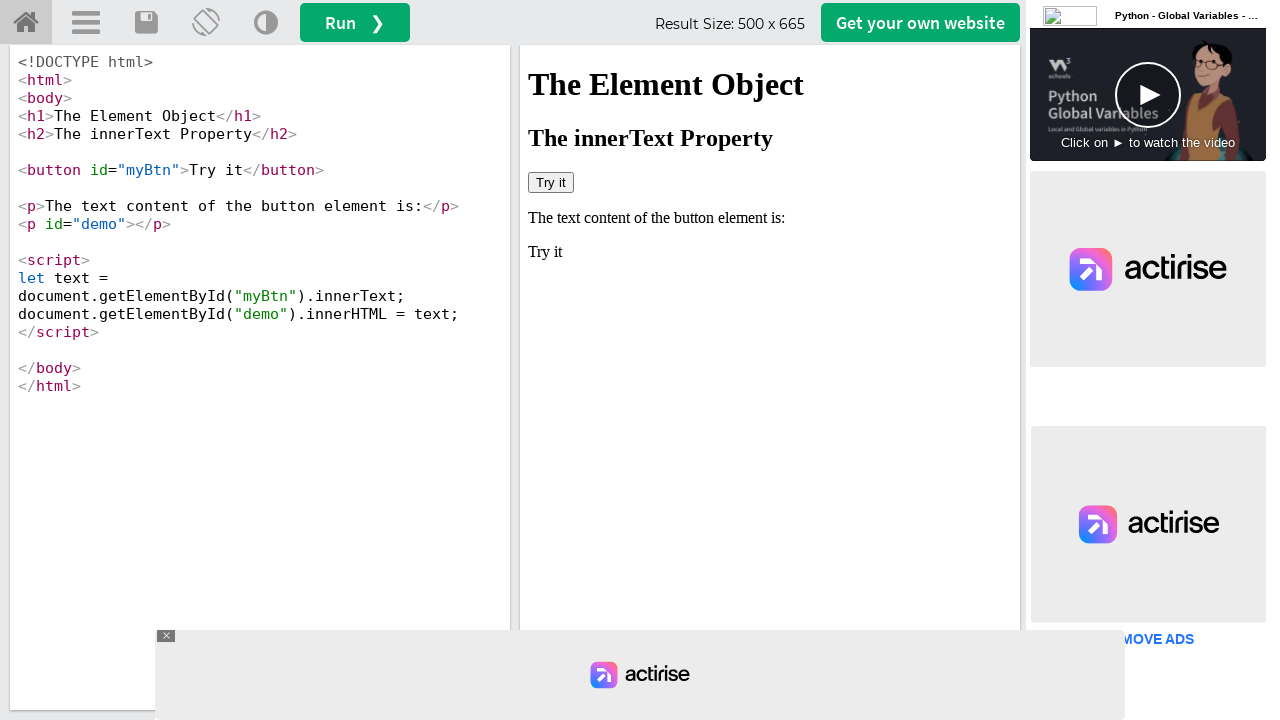

Verified button text is 'Try it'
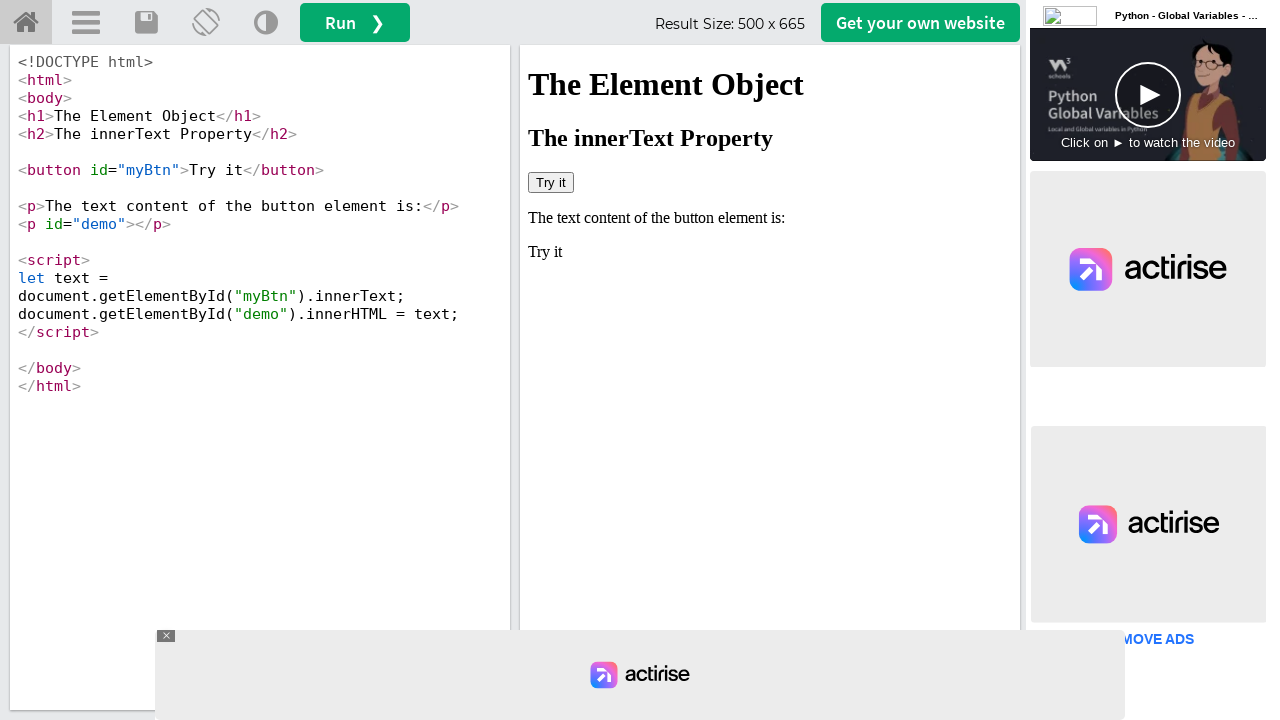

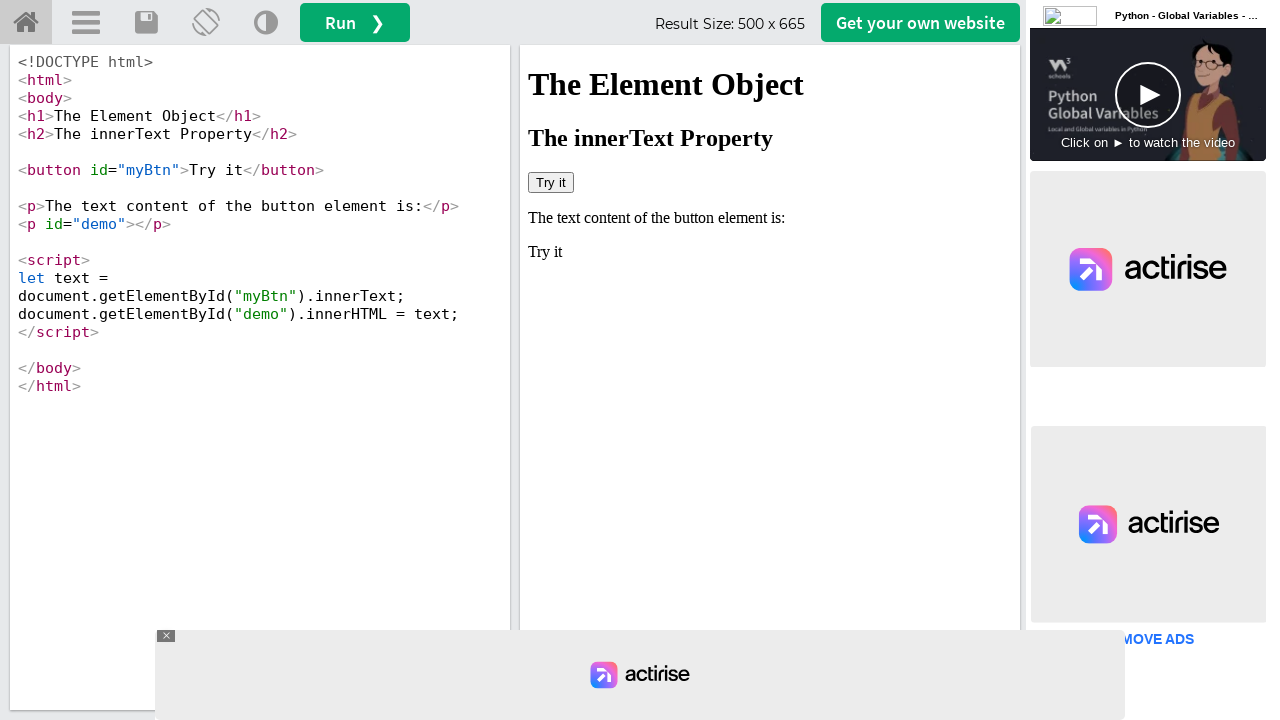